Hovers over and clicks the GitHub link on the Selenium documentation page

Starting URL: https://www.selenium.dev/documentation/en/getting_started

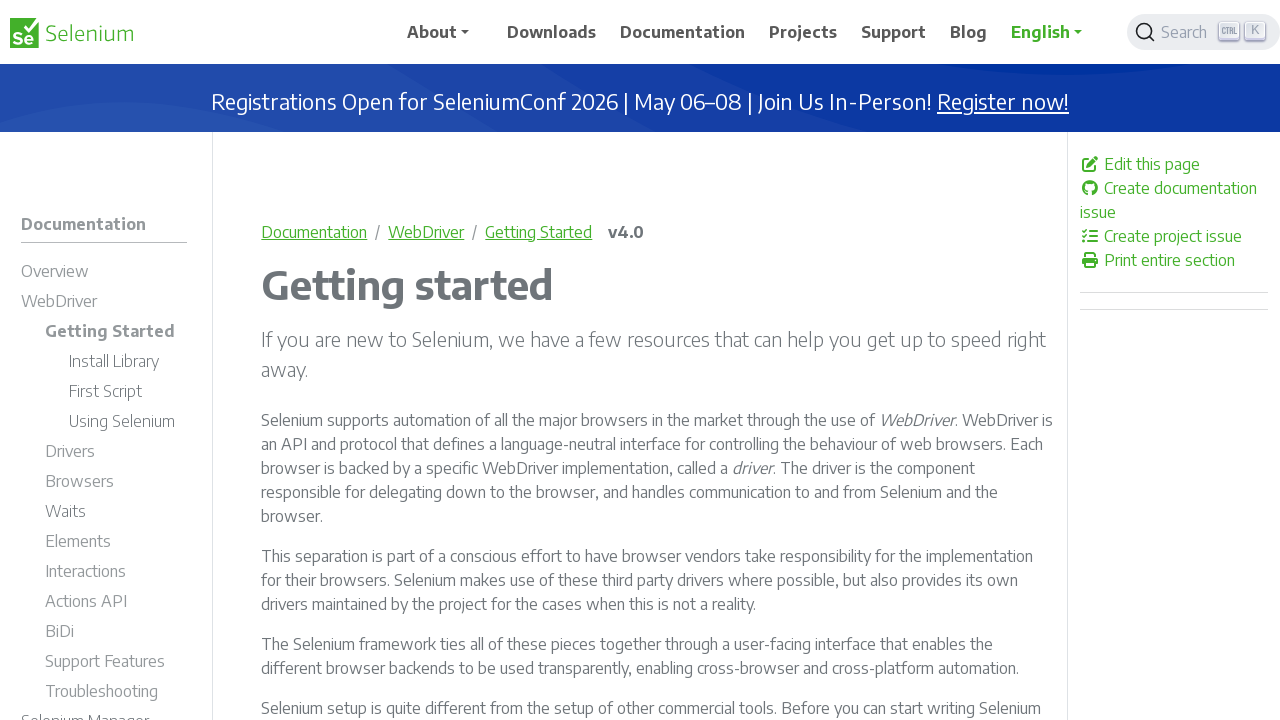

Navigated to Selenium documentation getting started page
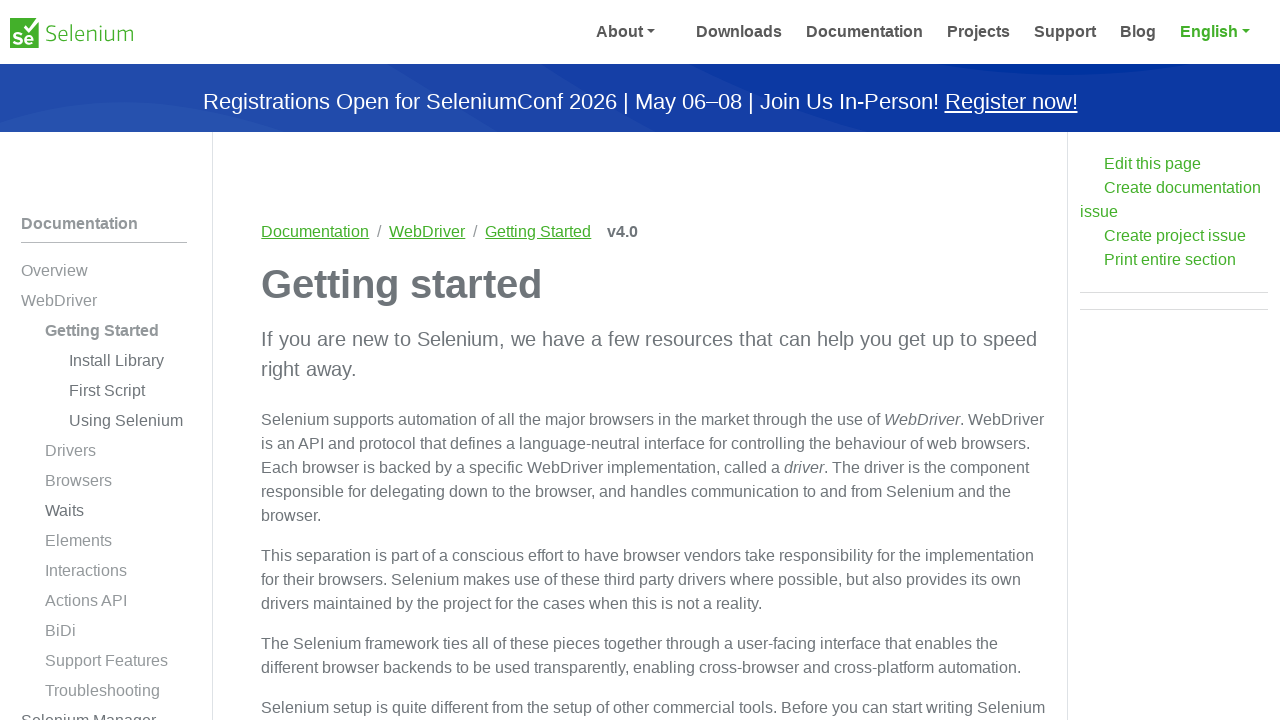

Hovered over GitHub link at (1174, 164) on a[href*='github']
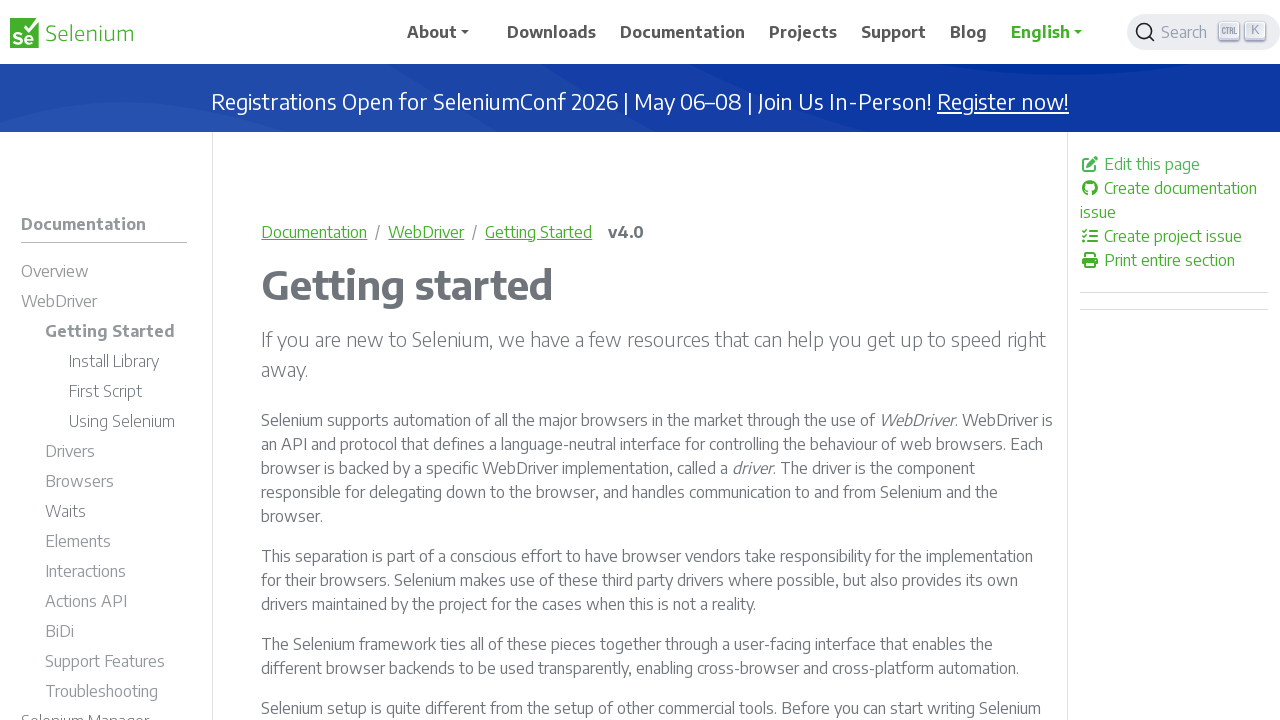

Clicked GitHub link at (1174, 164) on a[href*='github']
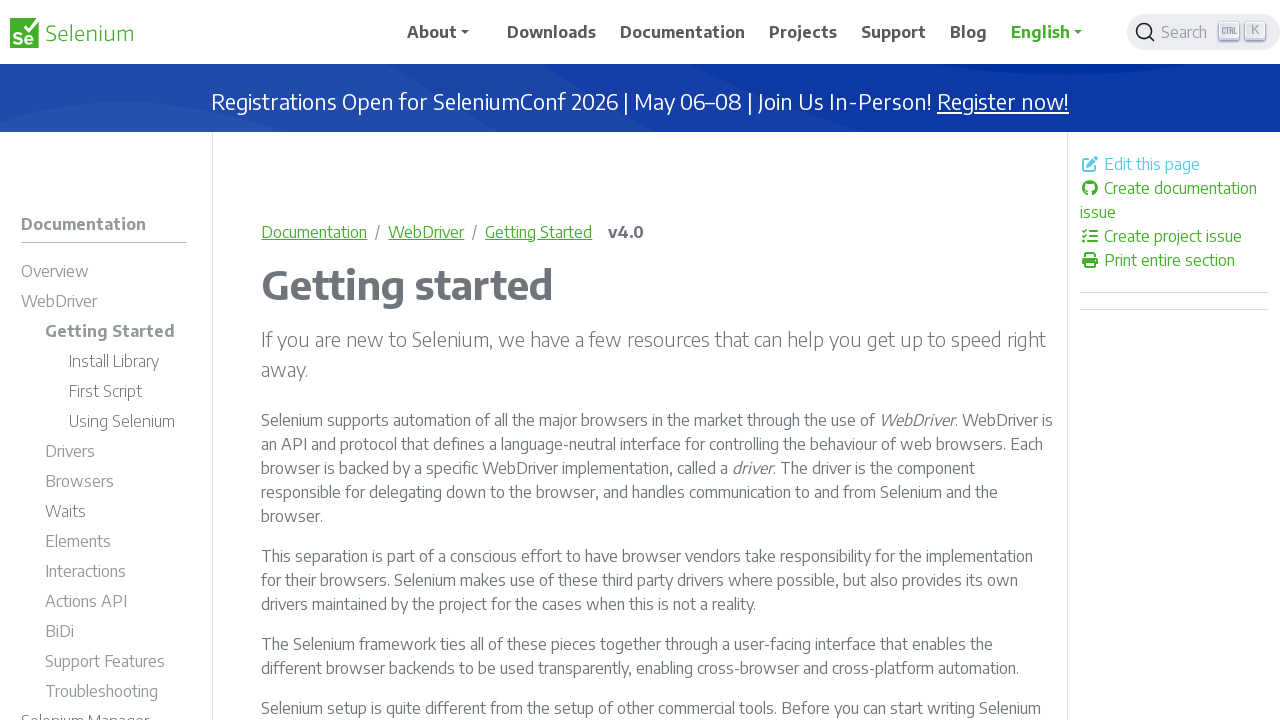

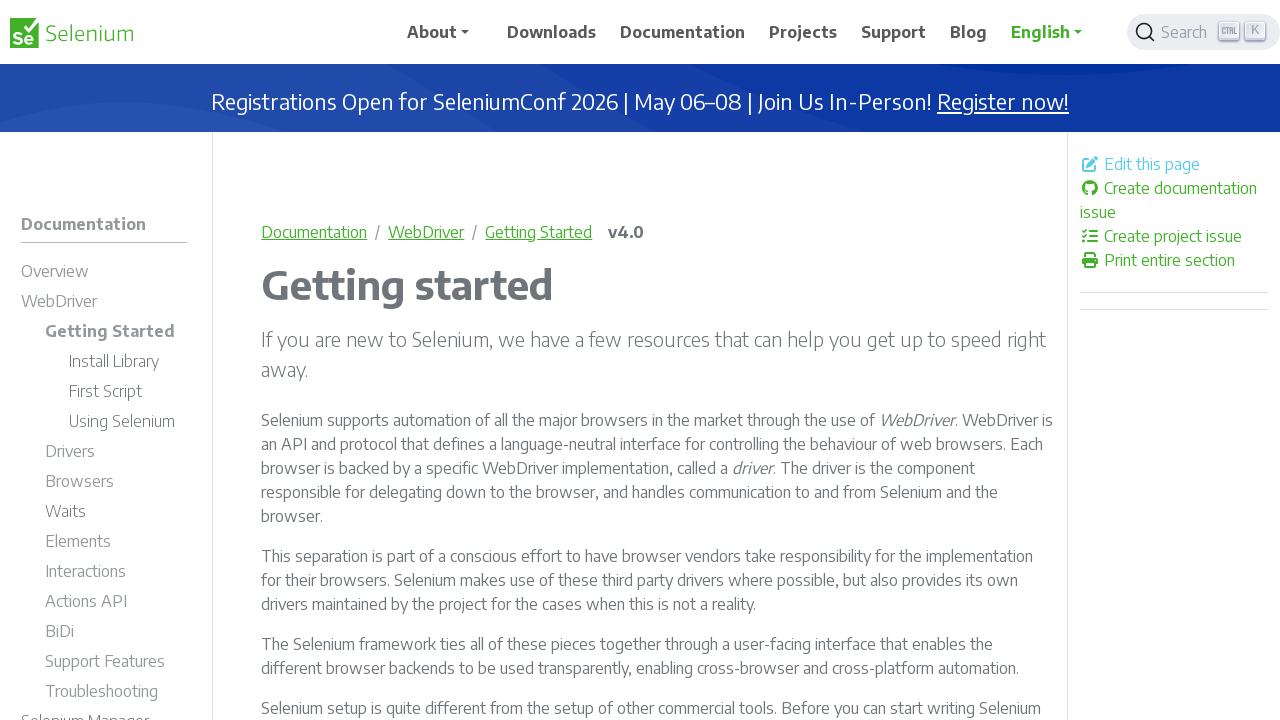